Practices SQL INSERT statements by adding new movie and box office records to tables on the SQLBolt interactive tutorial.

Starting URL: https://sqlbolt.com/lesson/inserting_rows

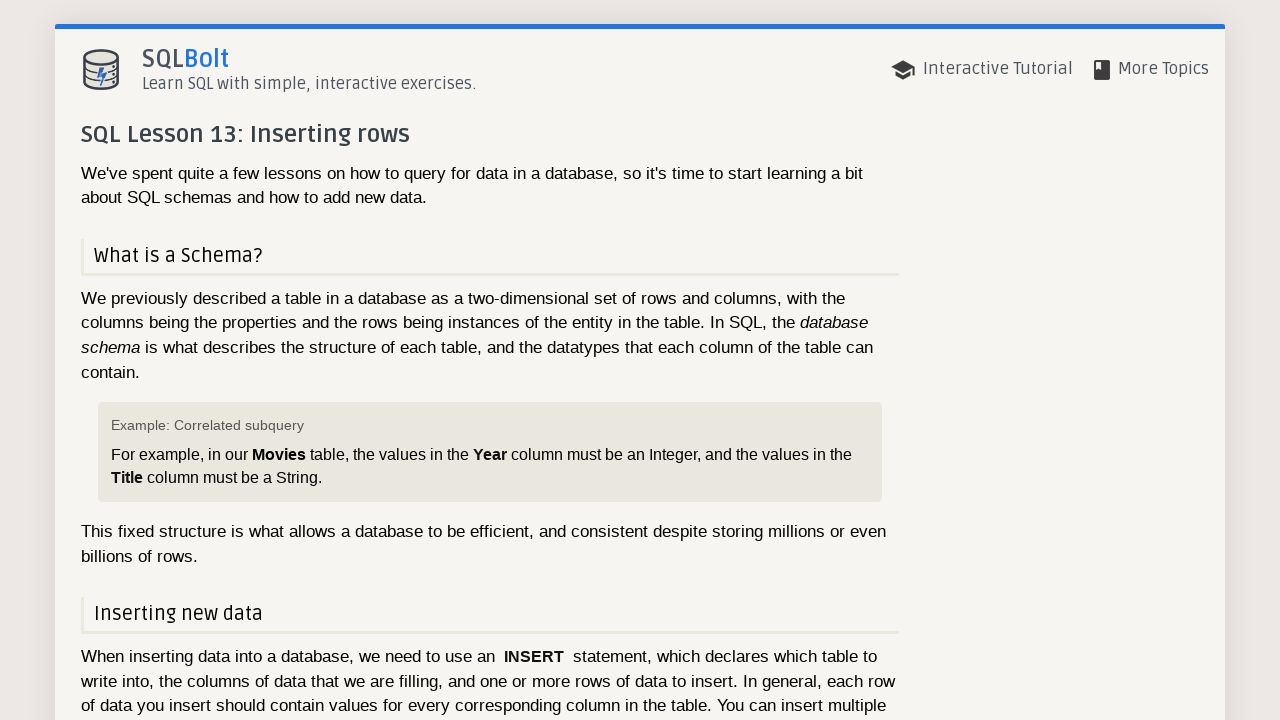

Clicked clear button to reset the SQL editor at (789, 361) on a.clear
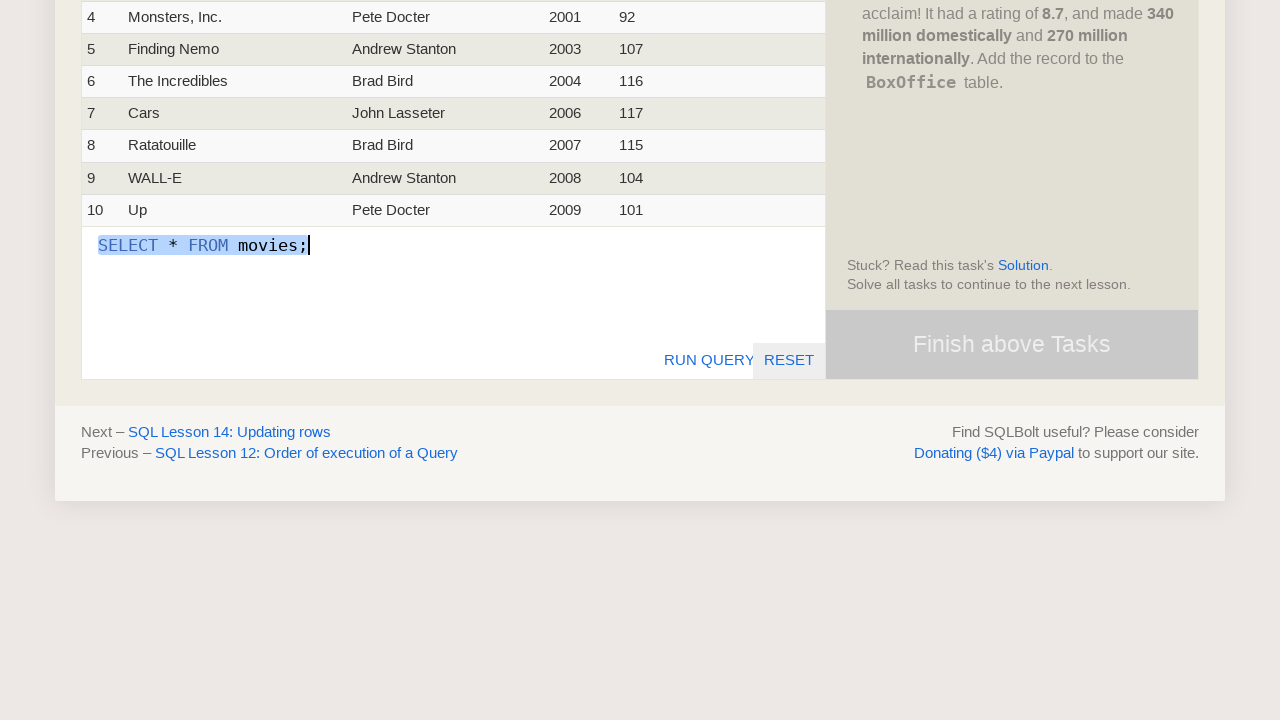

Filled SQL editor with INSERT statement to add Toy Story 4 to Movies table on textarea.ace_text-input
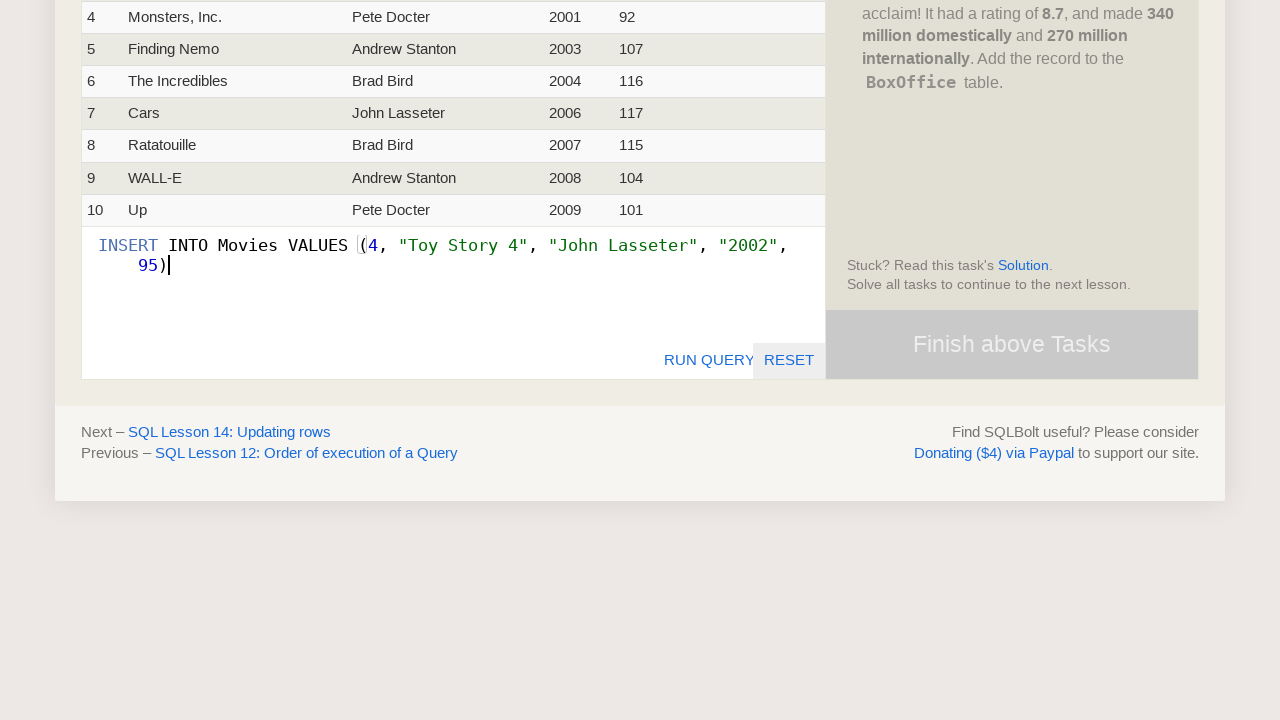

Clicked submit button to execute the INSERT statement for Toy Story 4 at (710, 361) on a.submit
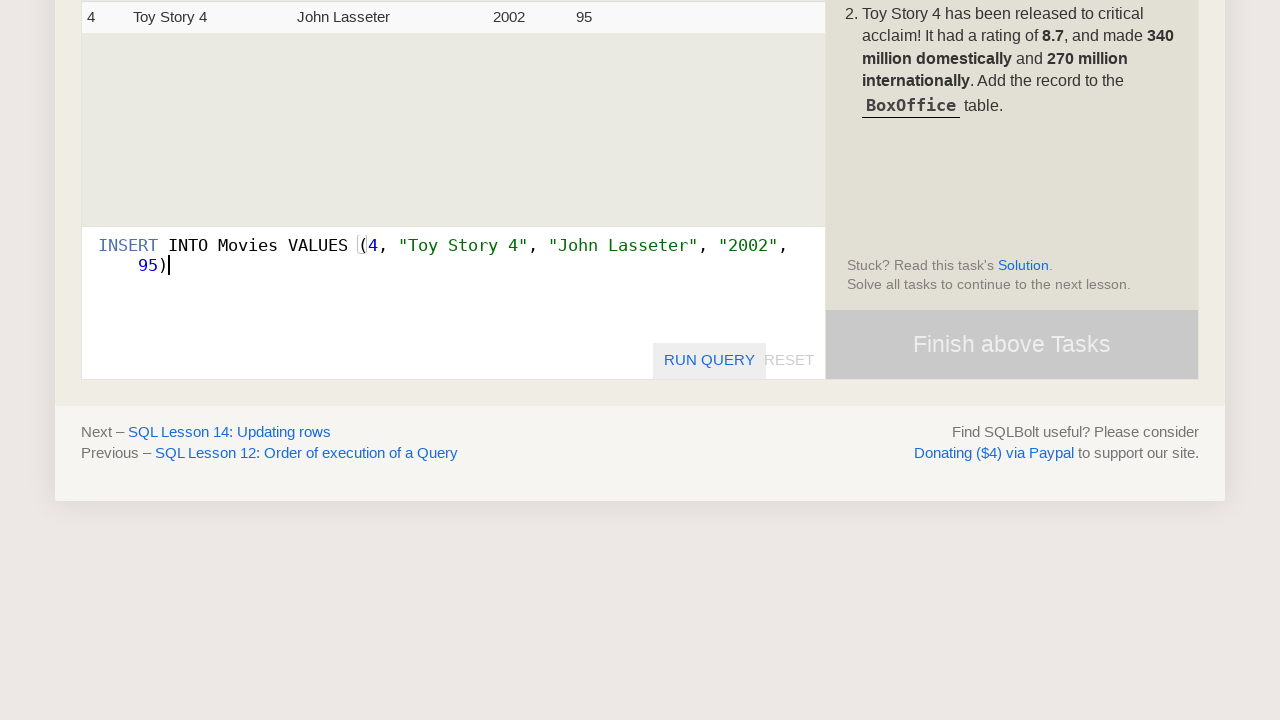

Waited 3 seconds for the Movies table insert to complete
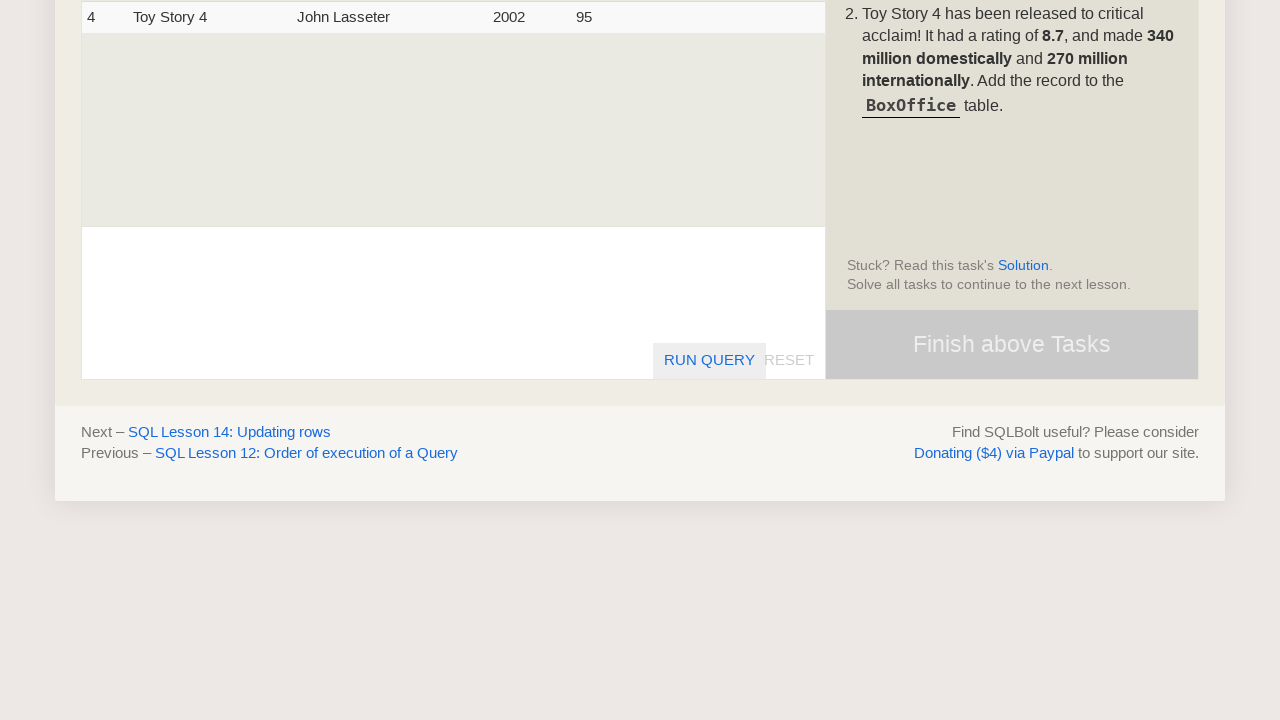

Filled SQL editor with INSERT statement to add box office data for Toy Story 4 on textarea.ace_text-input
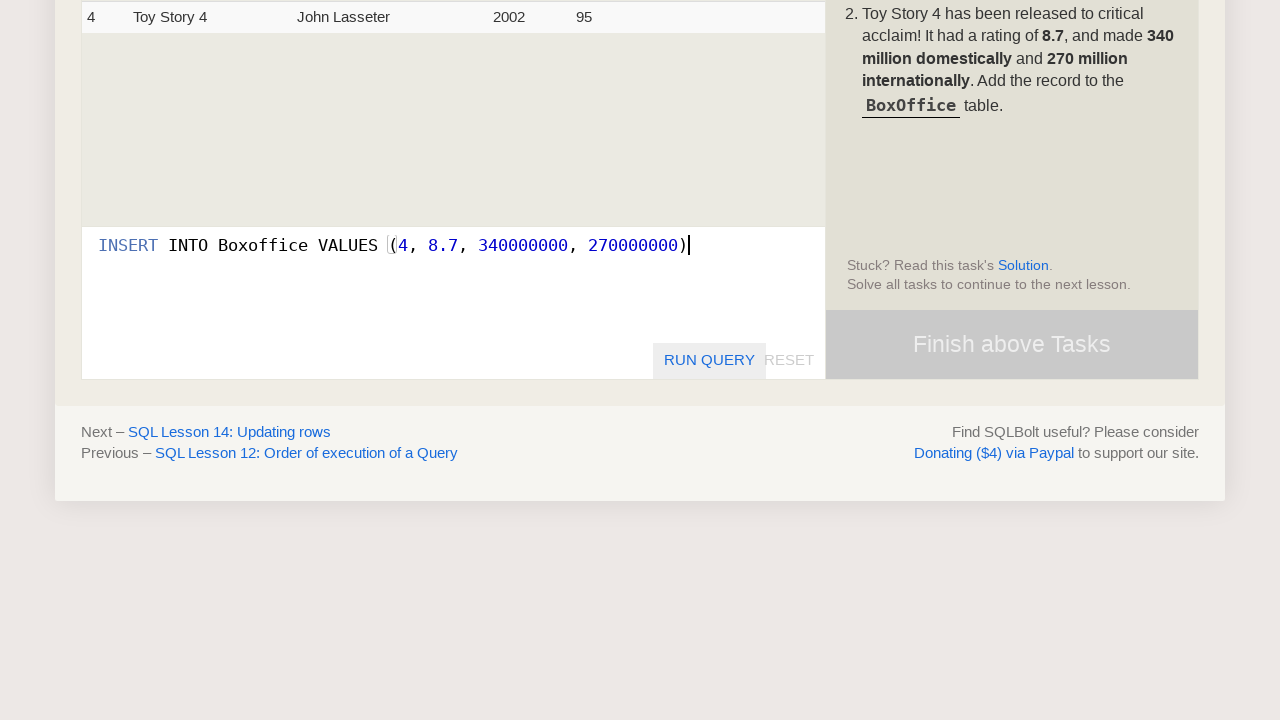

Clicked submit button to execute the INSERT statement for box office data at (710, 361) on a.submit
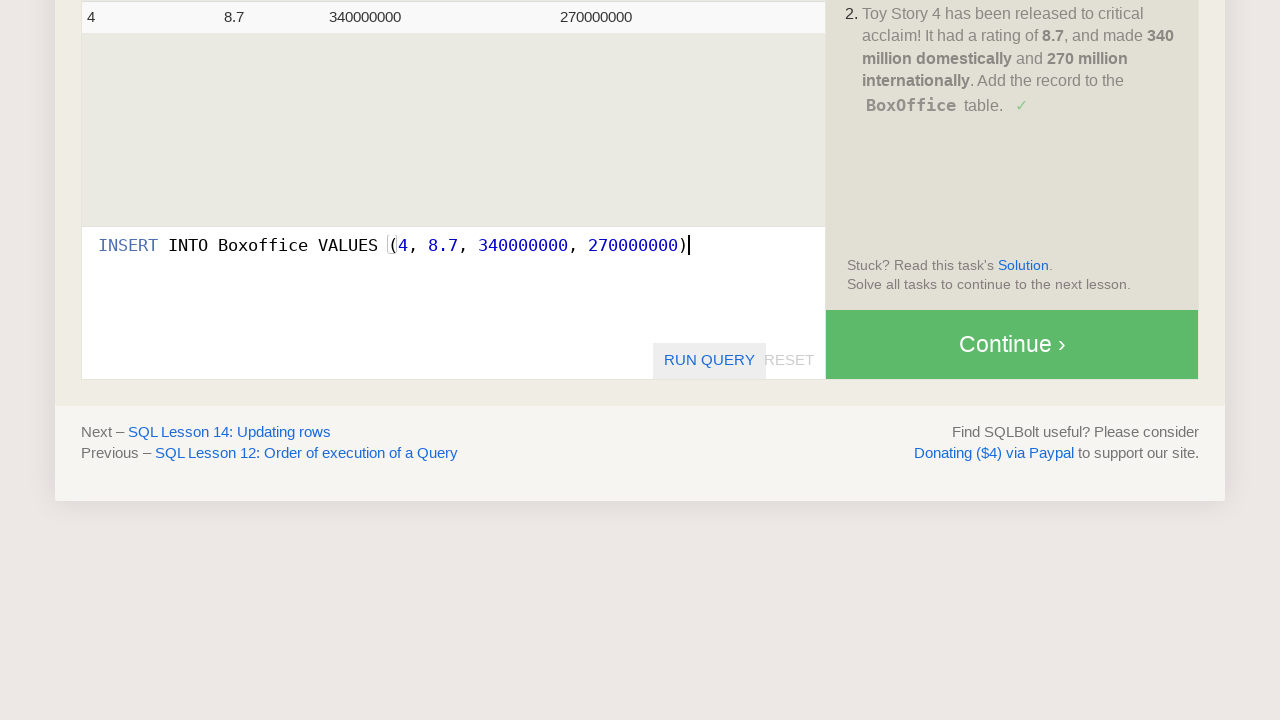

Waited 3 seconds for the Boxoffice table insert to complete
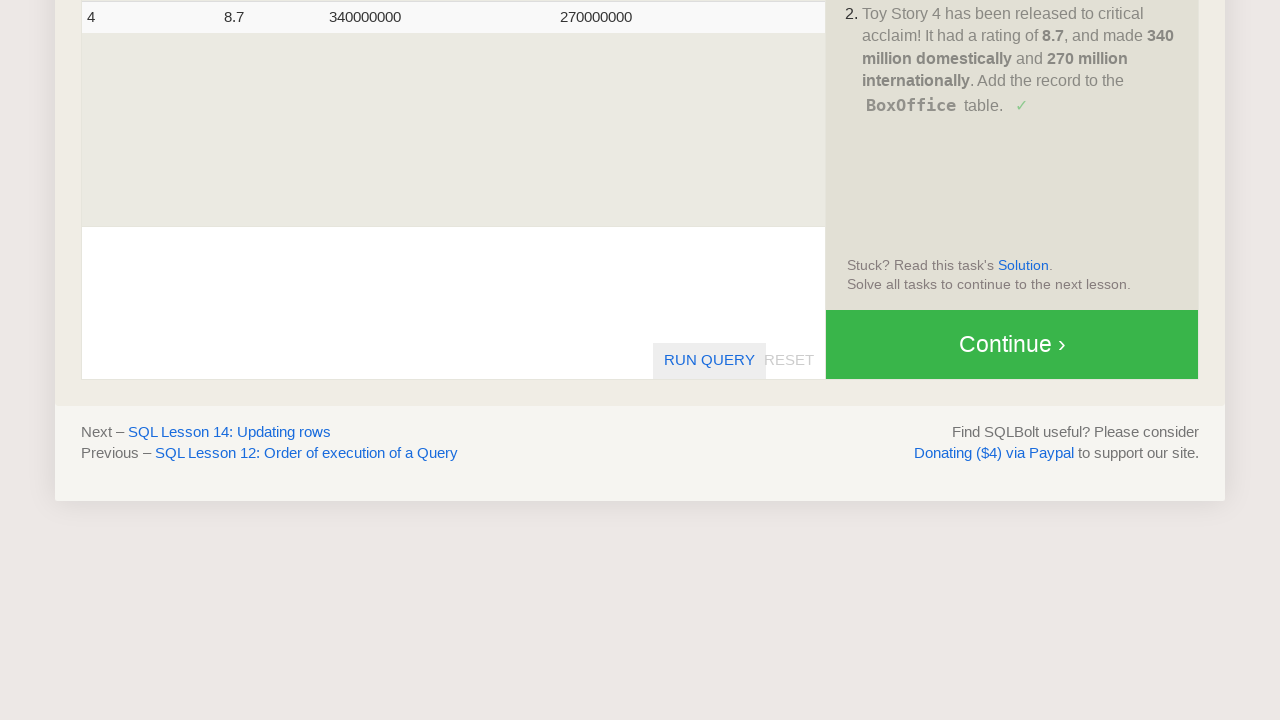

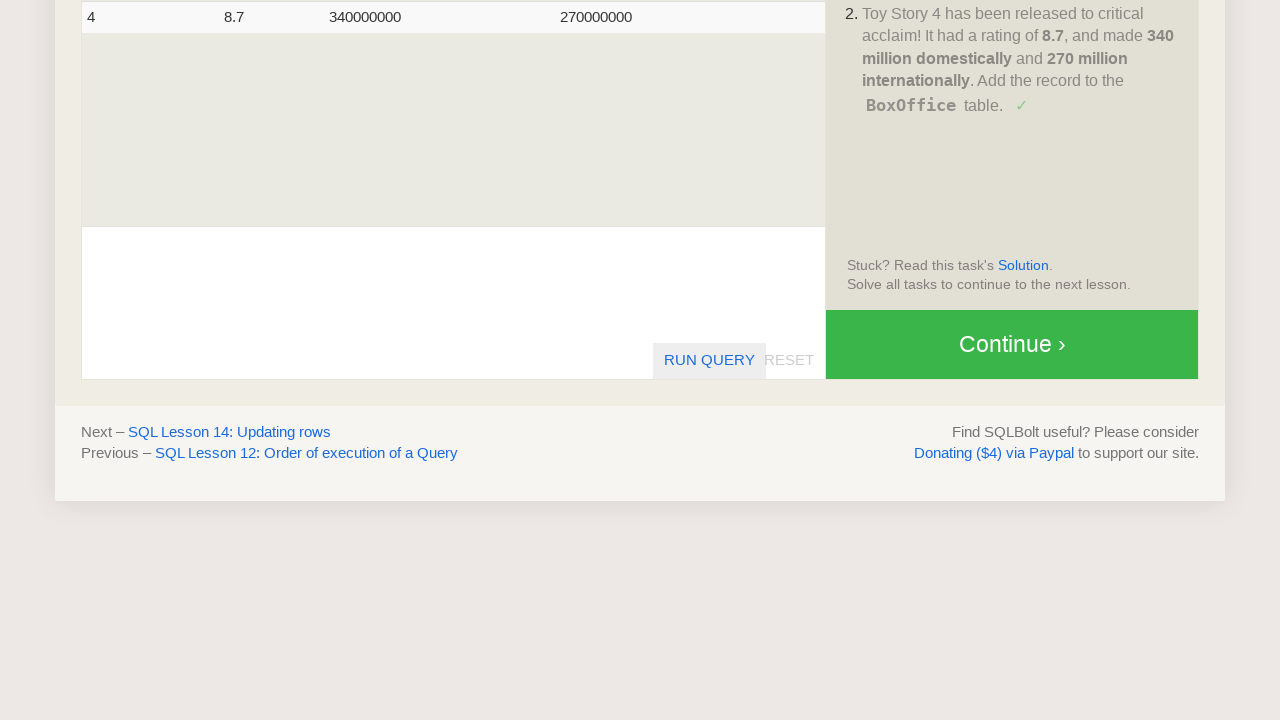